Tests page scrolling functionality by navigating to jQuery UI website and scrolling down 600 pixels

Starting URL: https://jqueryui.com/

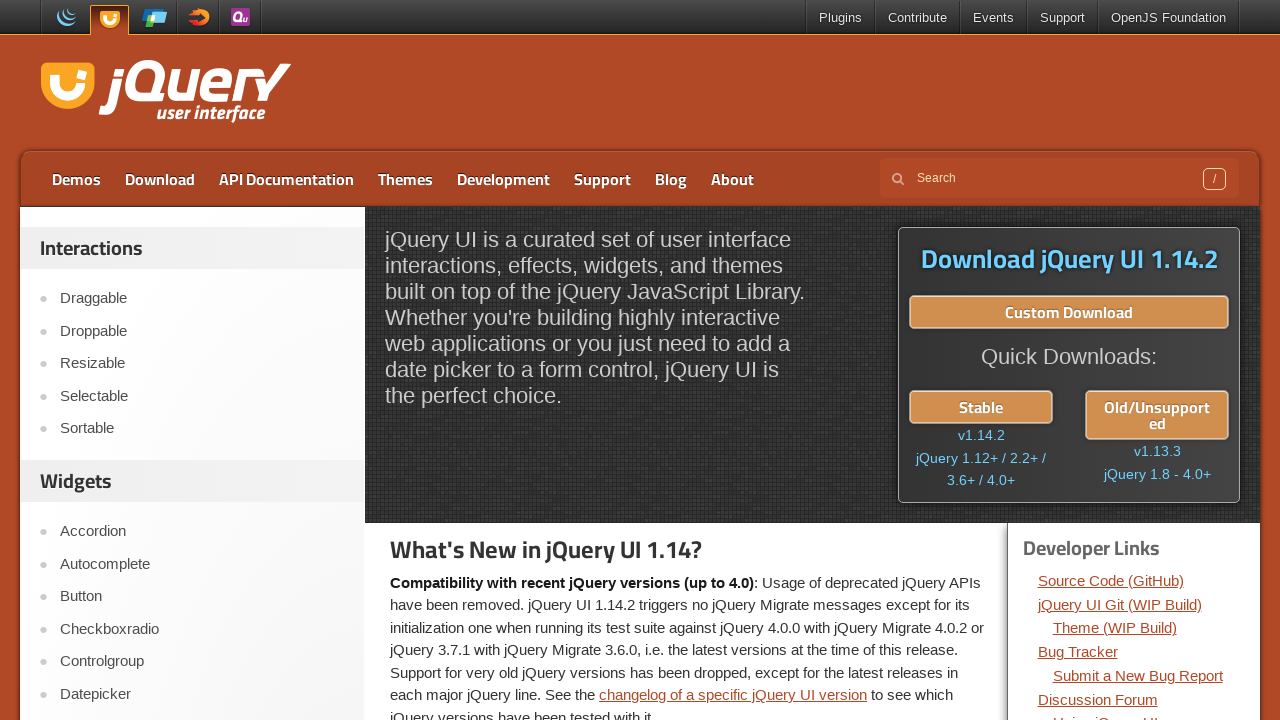

Navigated to jQuery UI website
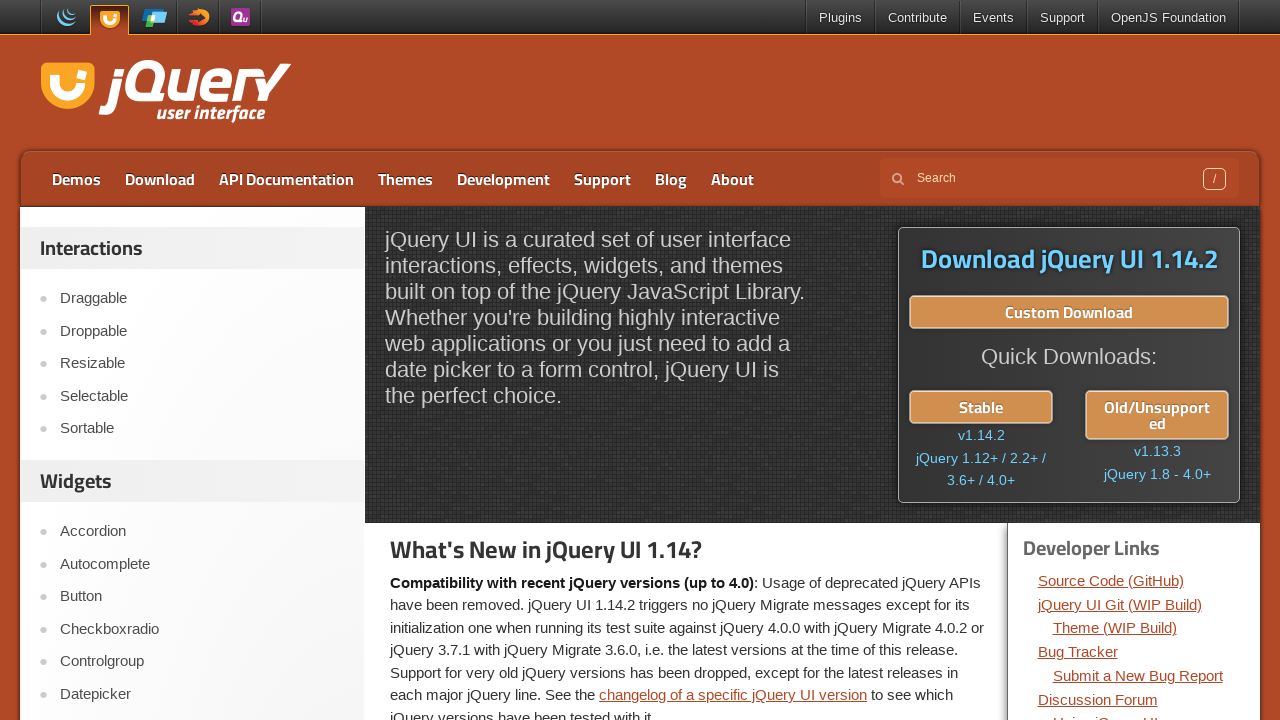

Scrolled page down 600 pixels
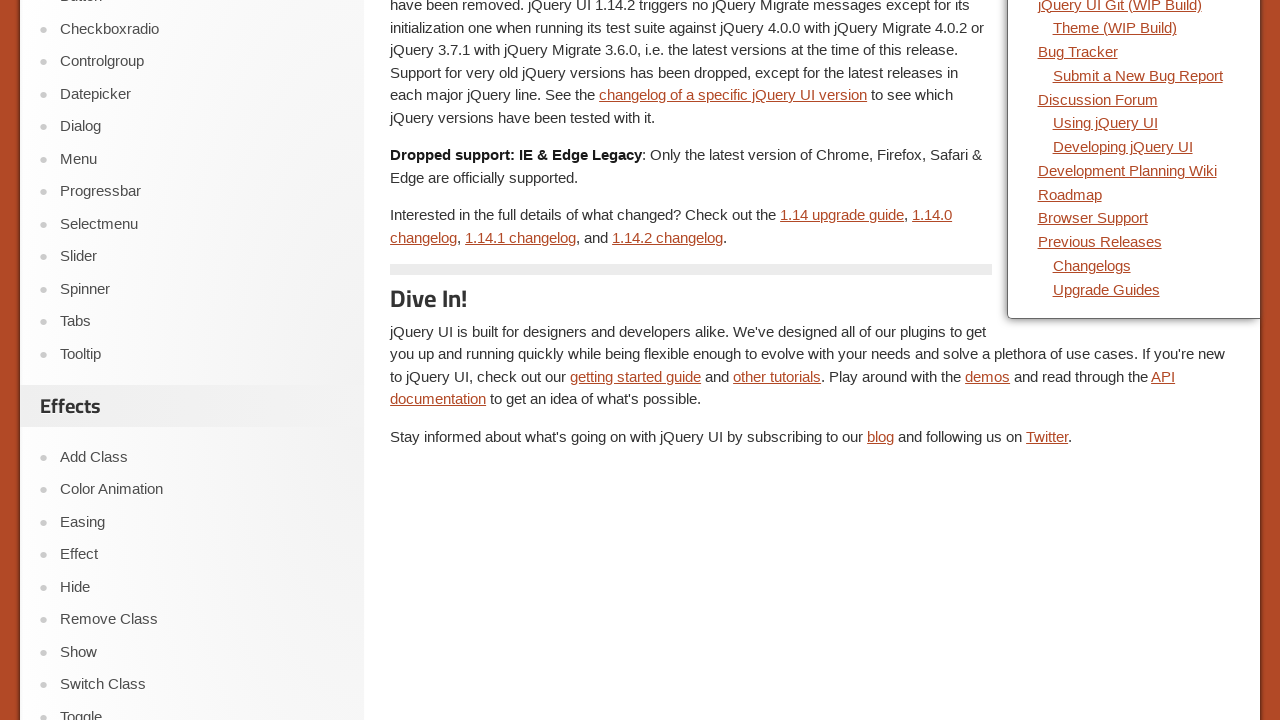

Waited 1 second to observe the scroll effect
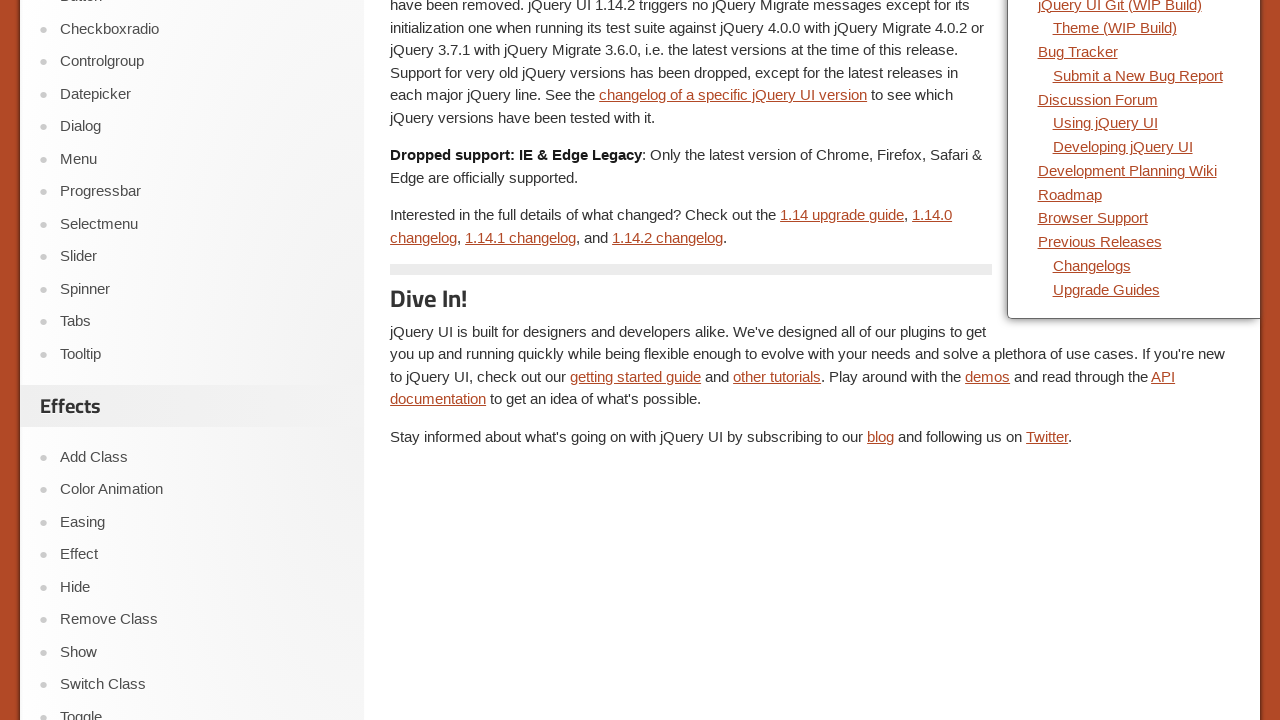

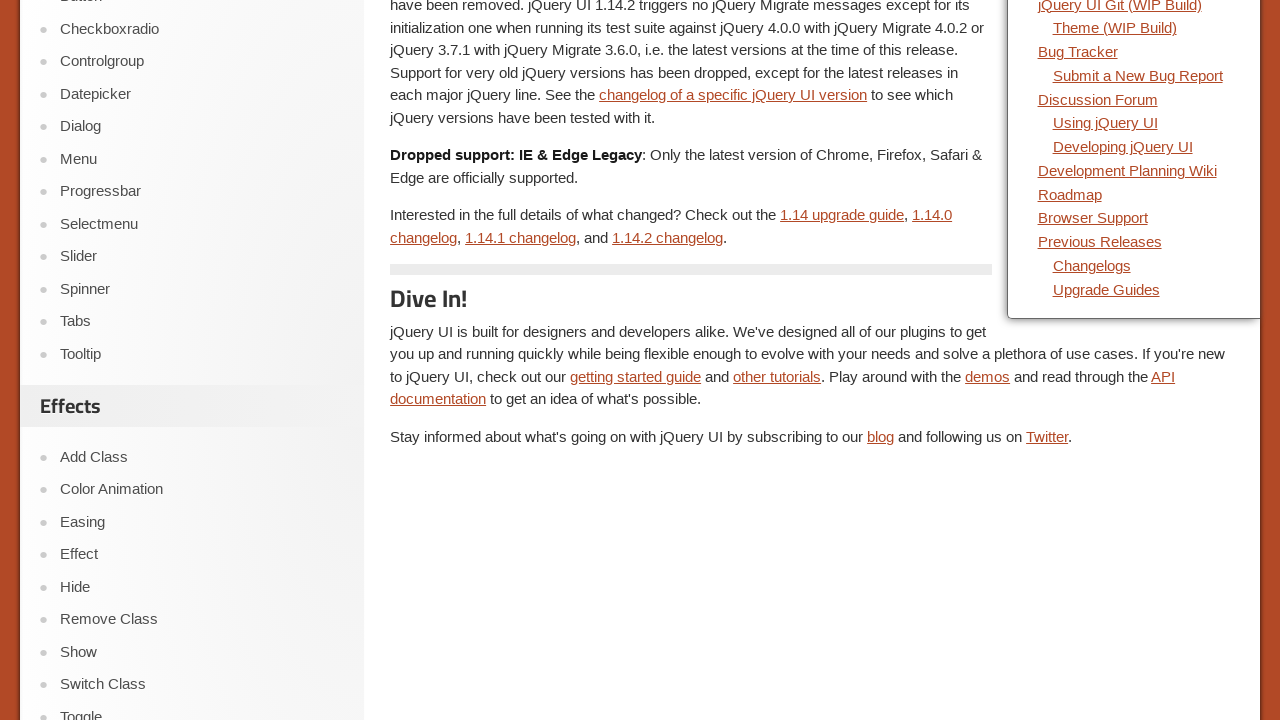